Tests alert dialog handling by clicking a button that triggers an alert and then dismissing it

Starting URL: https://testautomationpractice.blogspot.com/

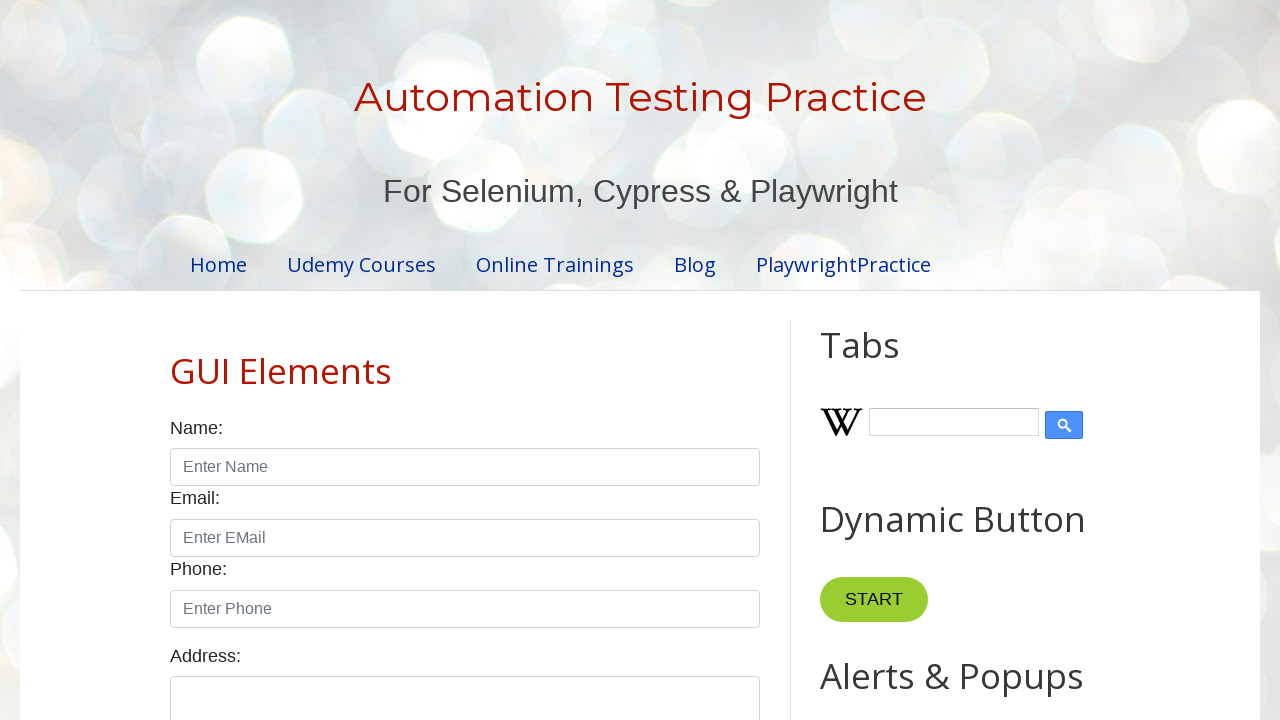

Clicked button to trigger alert dialog at (888, 361) on xpath=//*[@id='HTML9']/div[1]/button
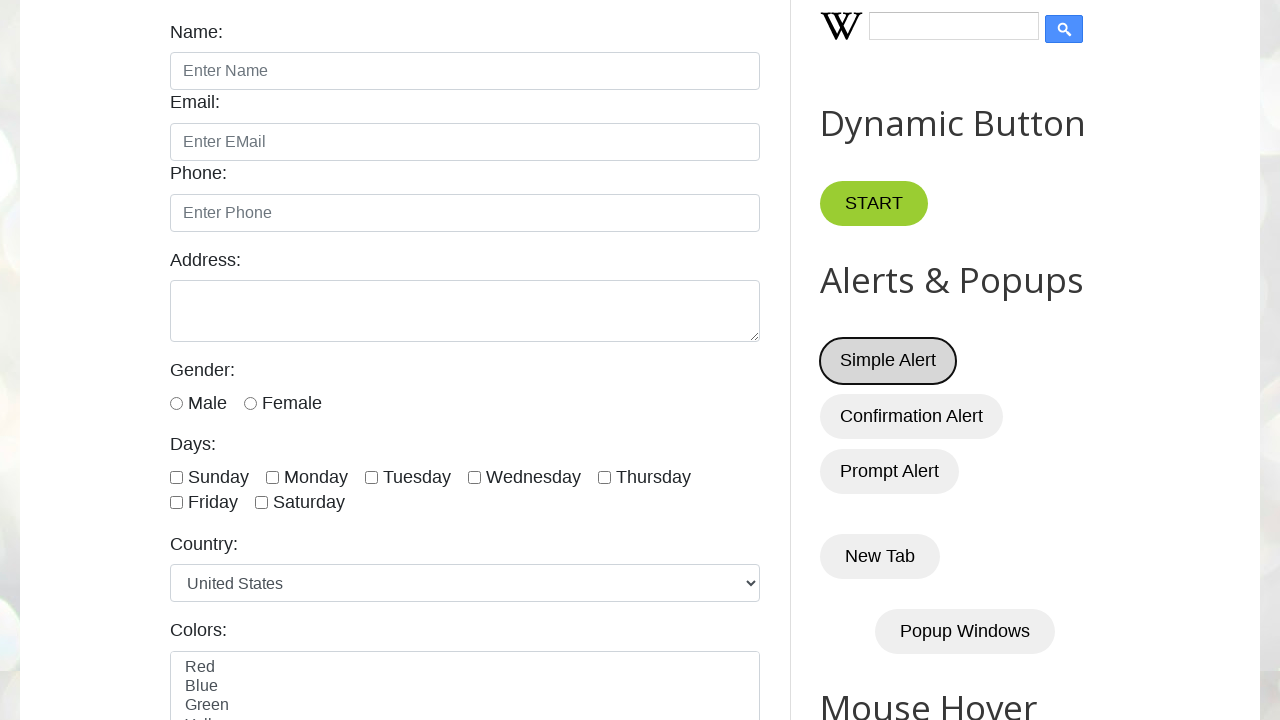

Set up dialog handler to dismiss alerts
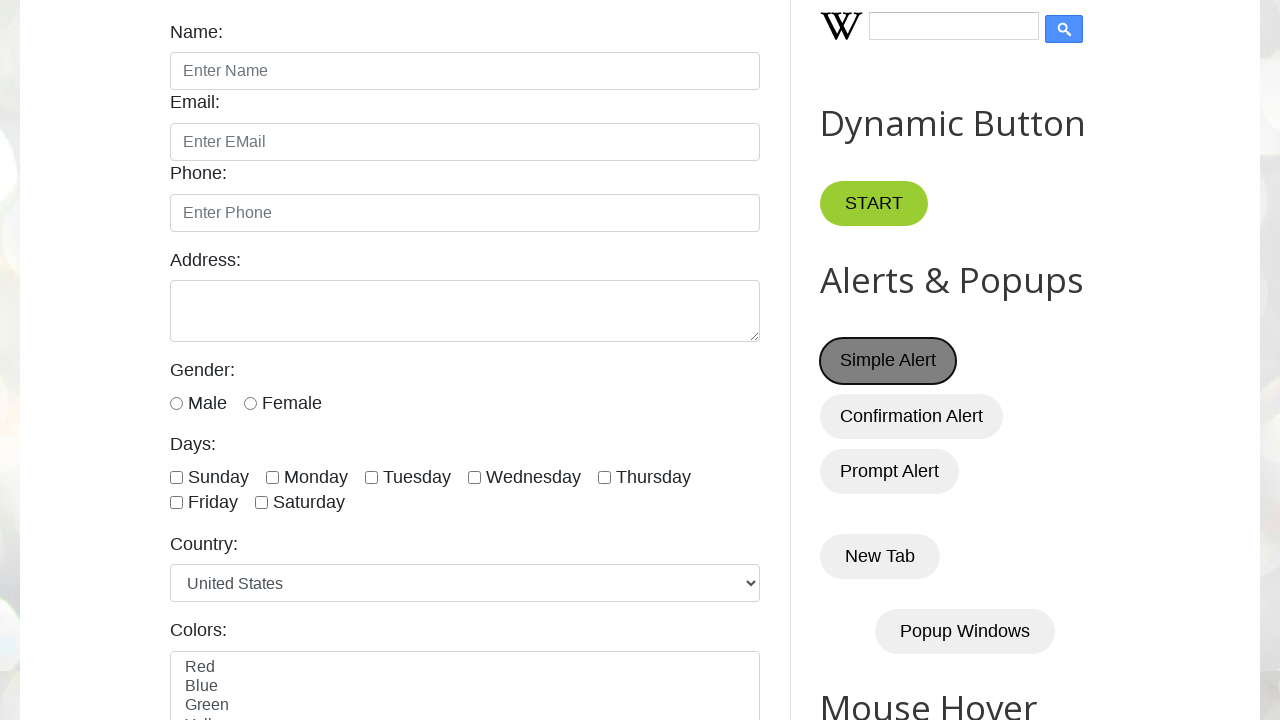

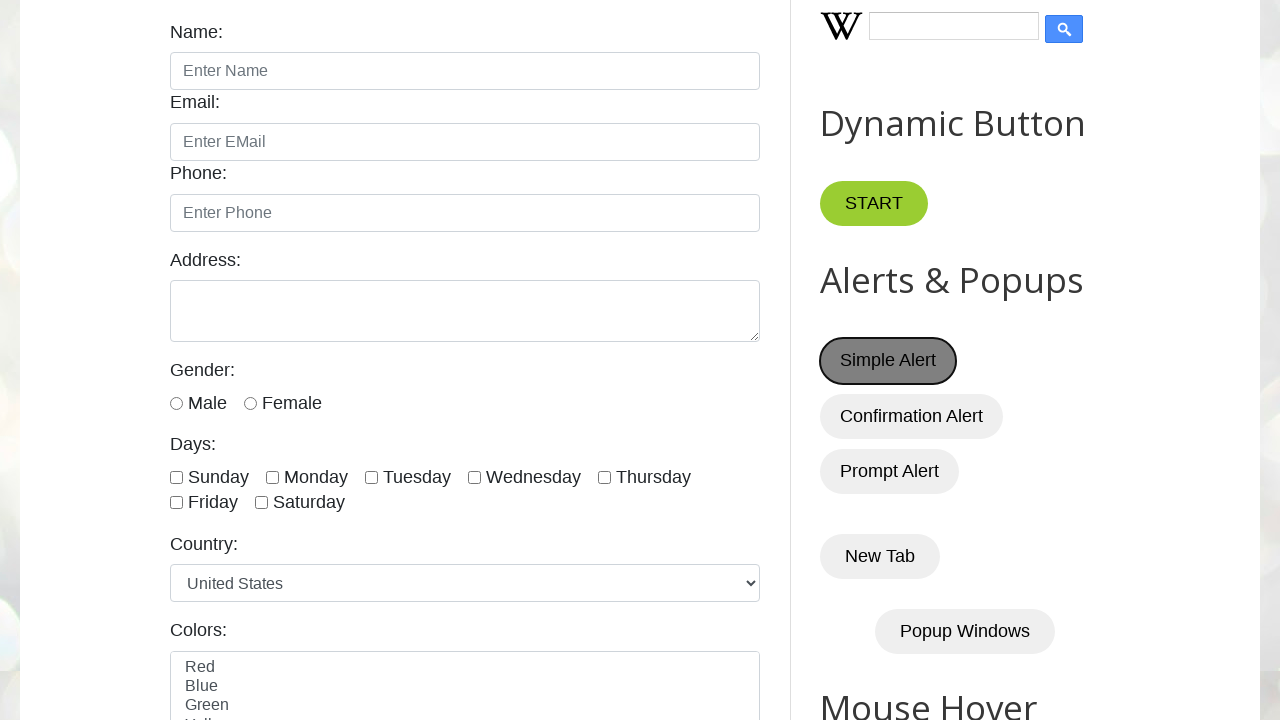